Tests the current address field by entering an address into the text box

Starting URL: https://demoqa.com/text-box

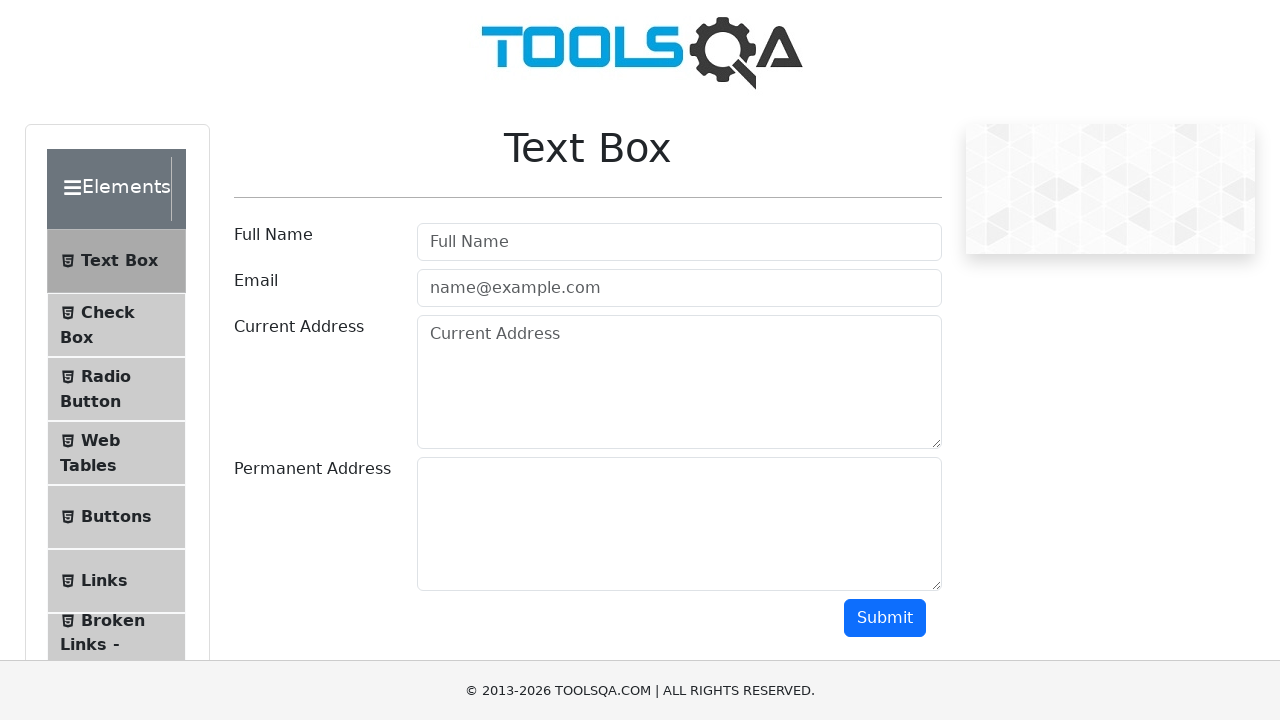

Filled current address field with 'USA, Seattle 456' on #currentAddress
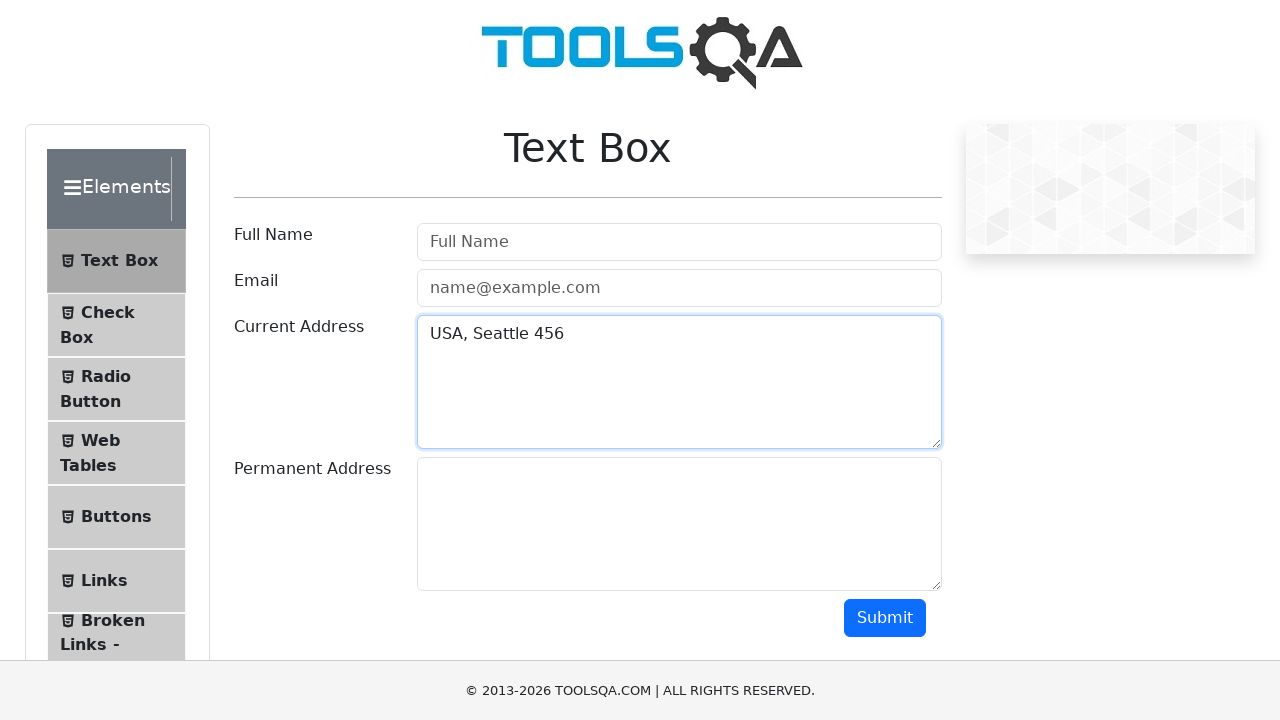

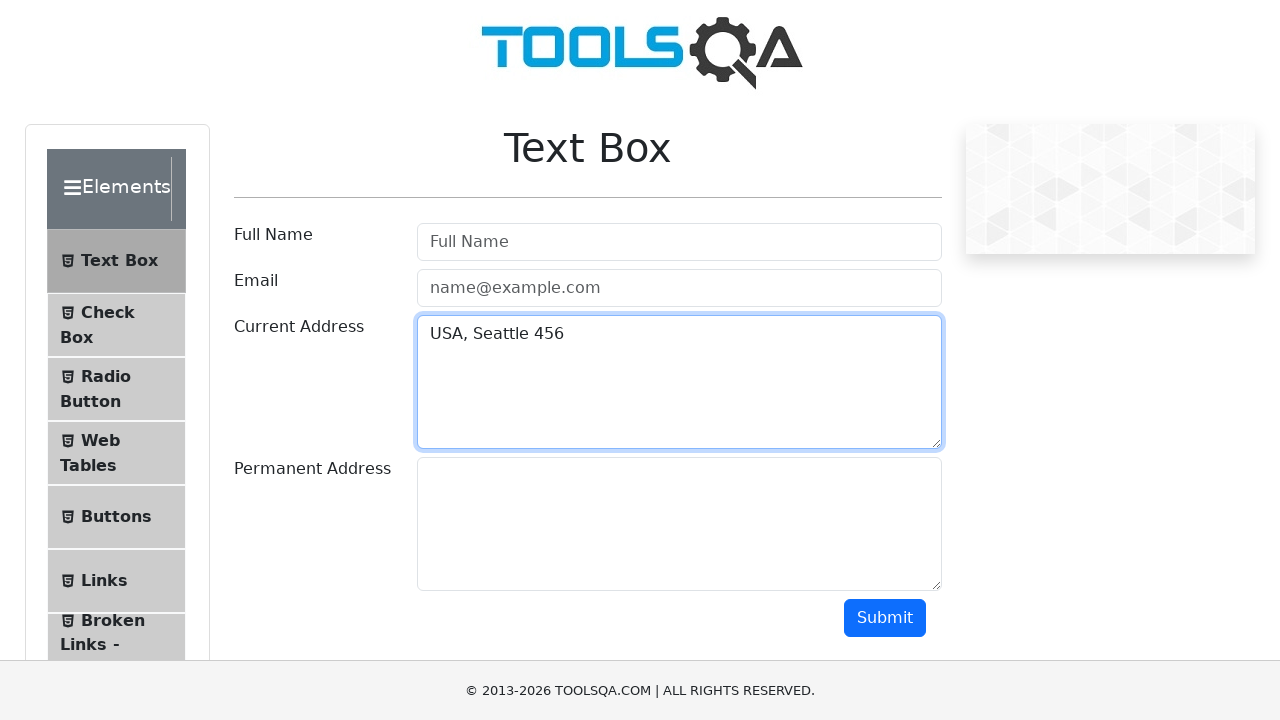